Tests double-click functionality on a W3Schools demo page by double-clicking an element and verifying it changes to red color

Starting URL: https://www.w3schools.com/tags/tryit.asp?filename=tryhtml5_ev_ondblclick2

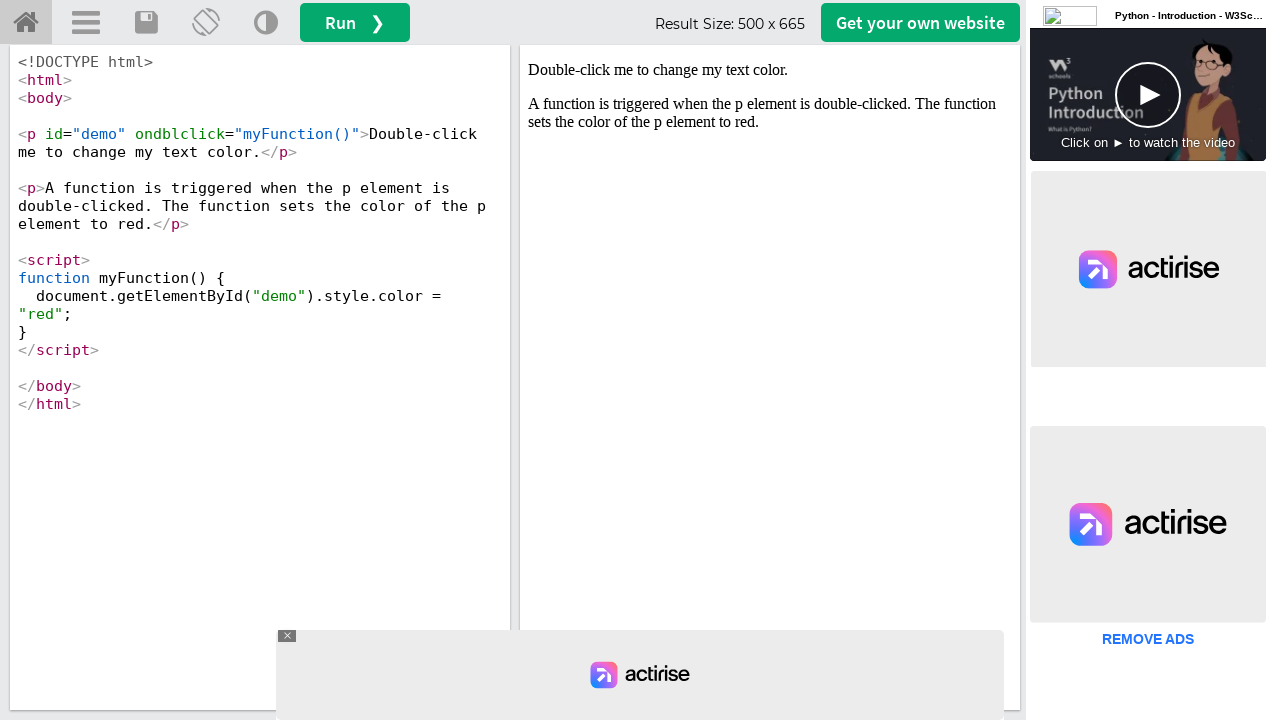

Waited for demo element to load in iframe
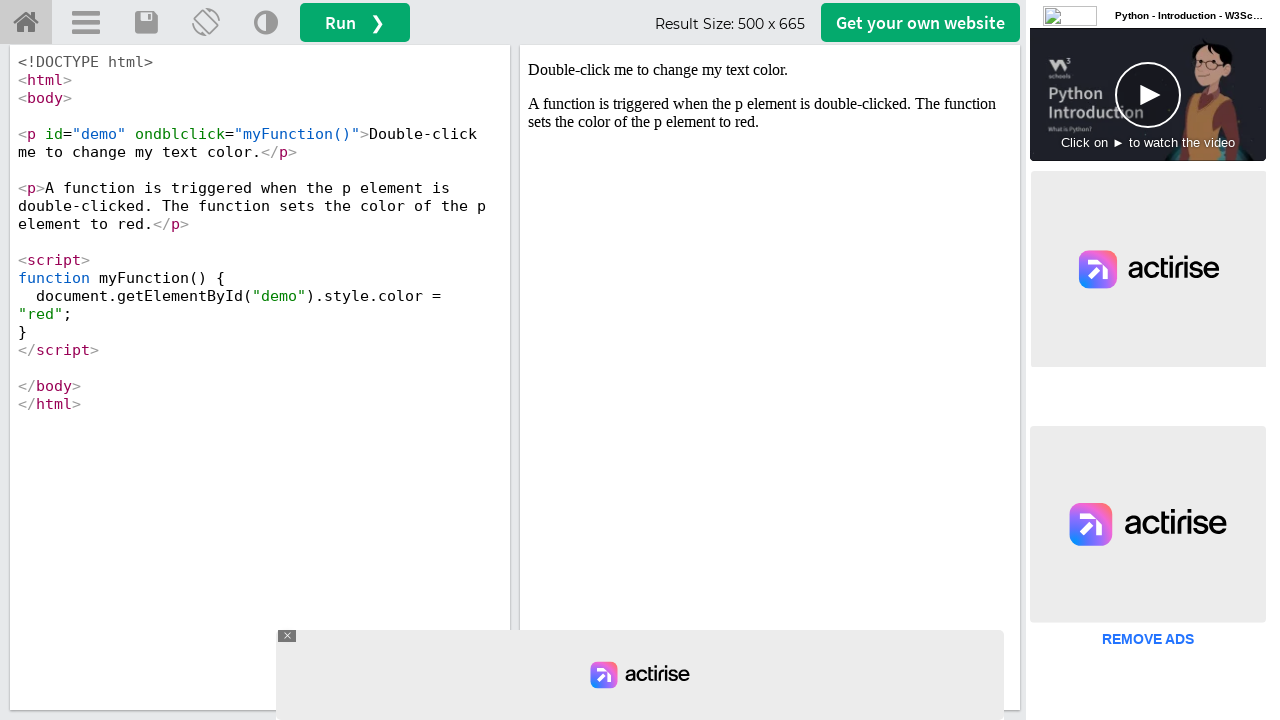

Retrieved iframe reference
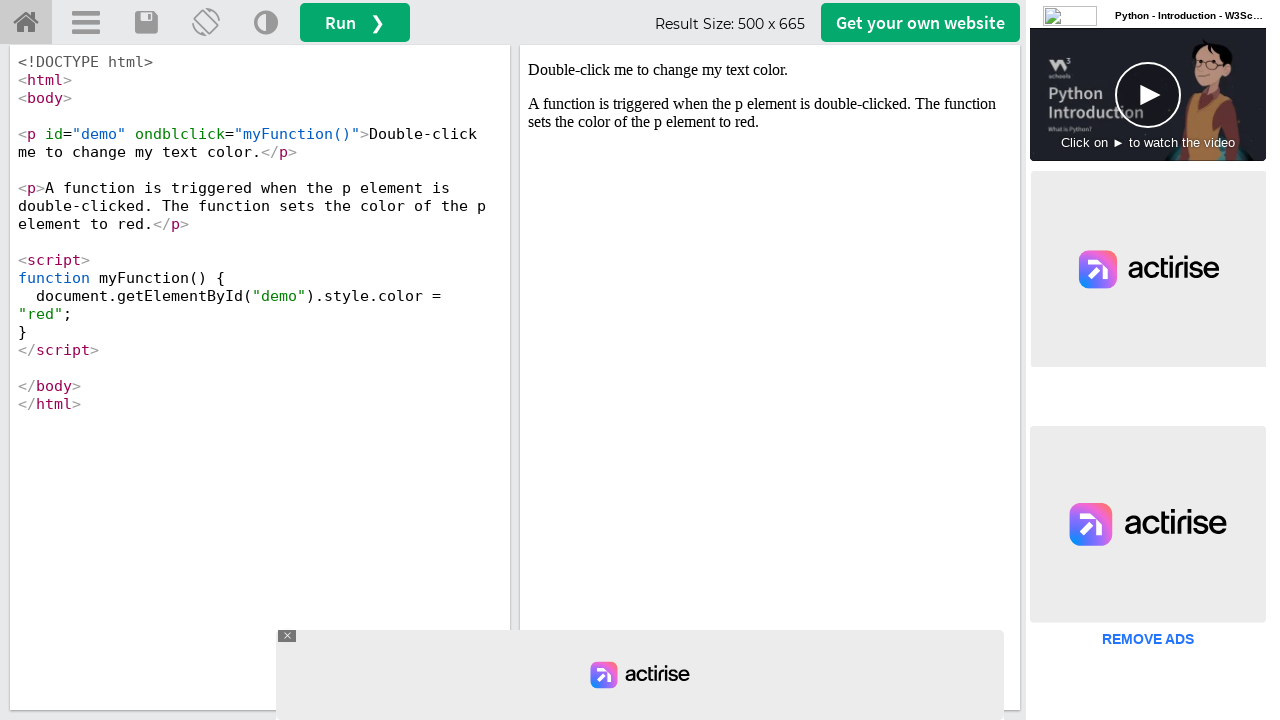

Located demo element in iframe
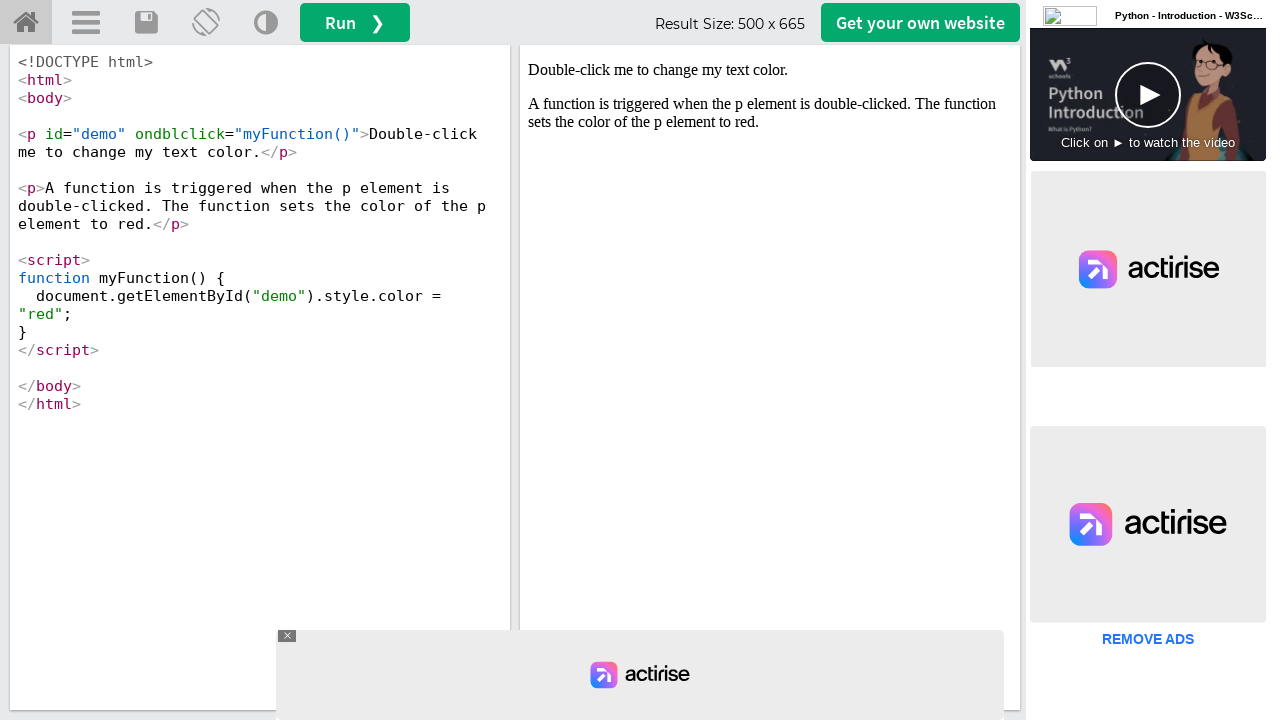

Double-clicked on the demo element at (770, 70) on #demo
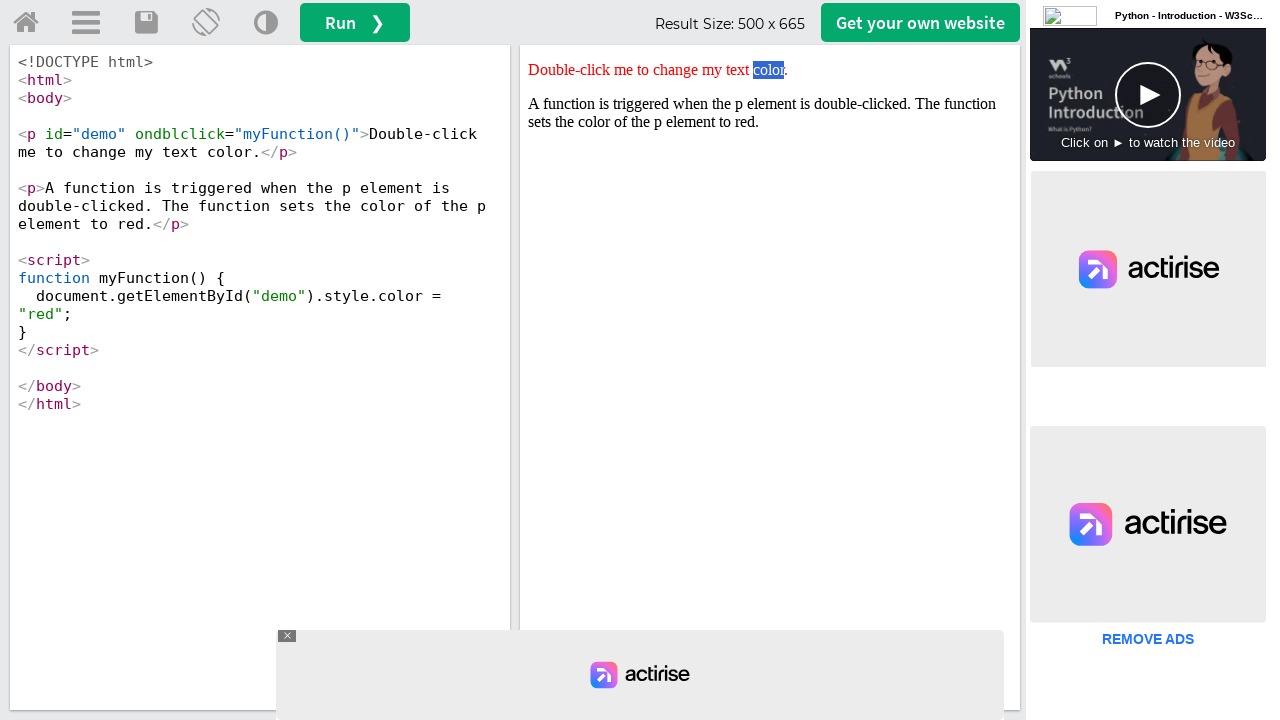

Retrieved style attribute from element
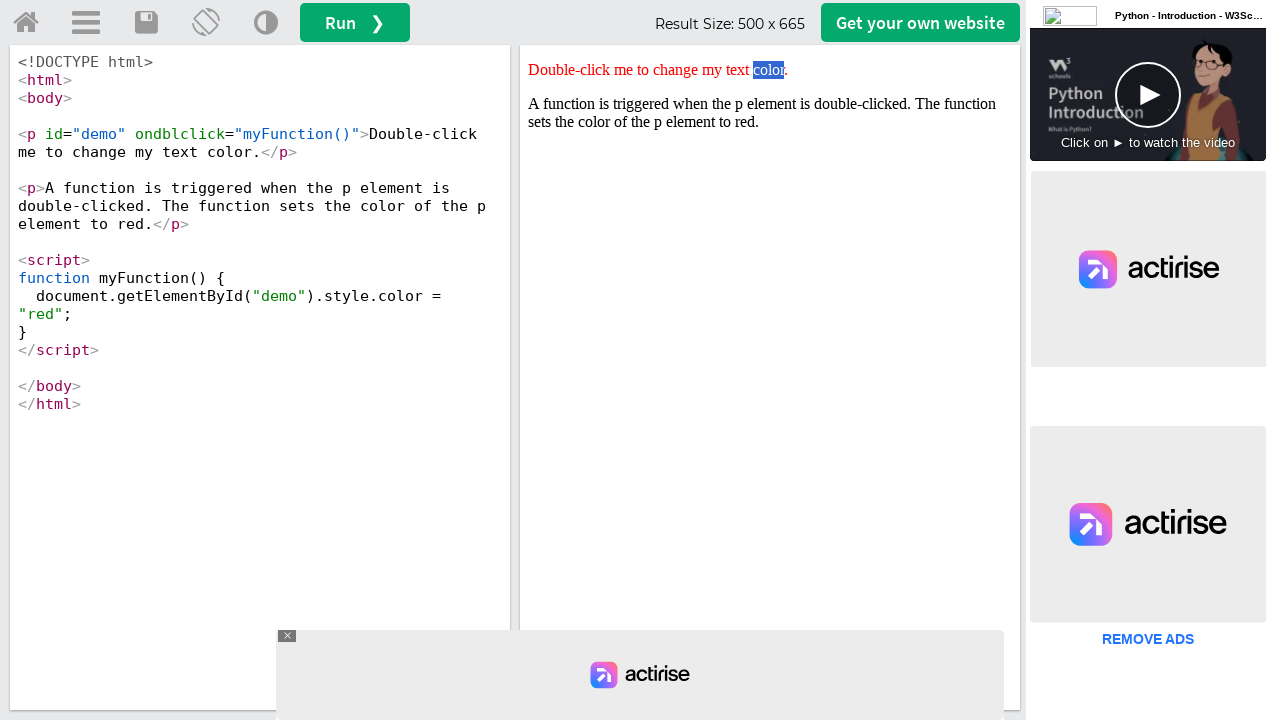

Verified element style contains 'red' color
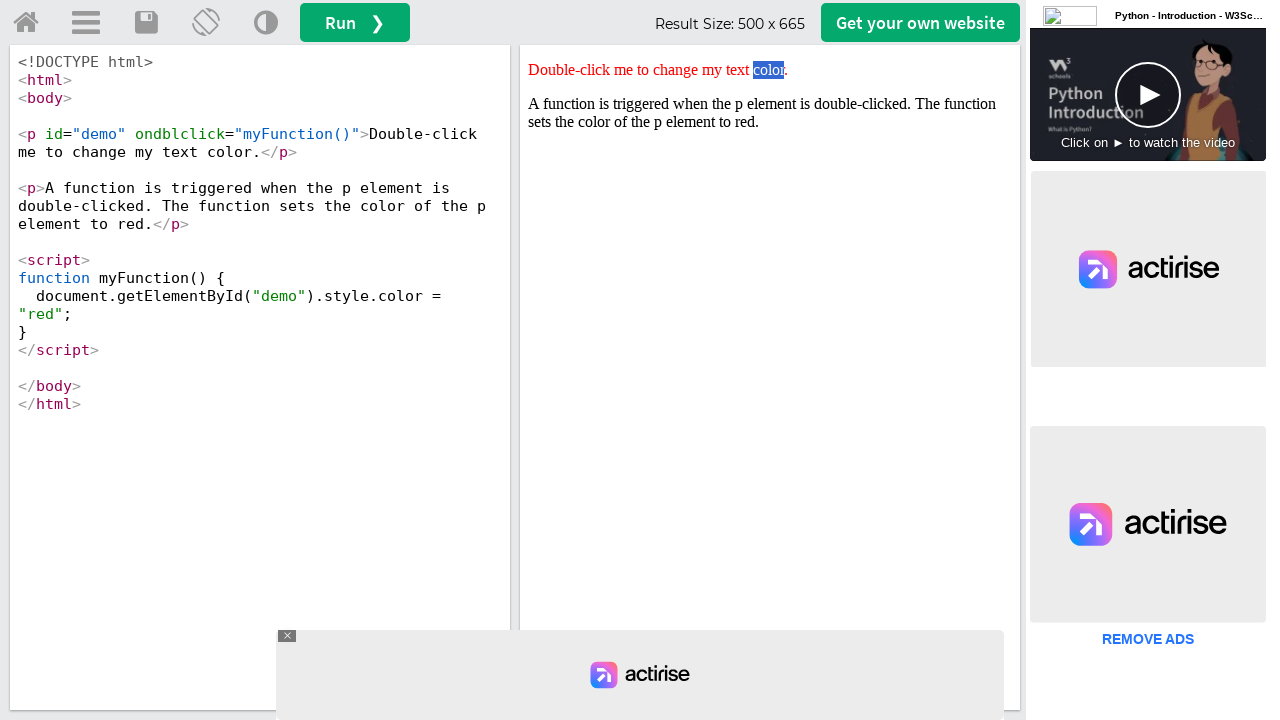

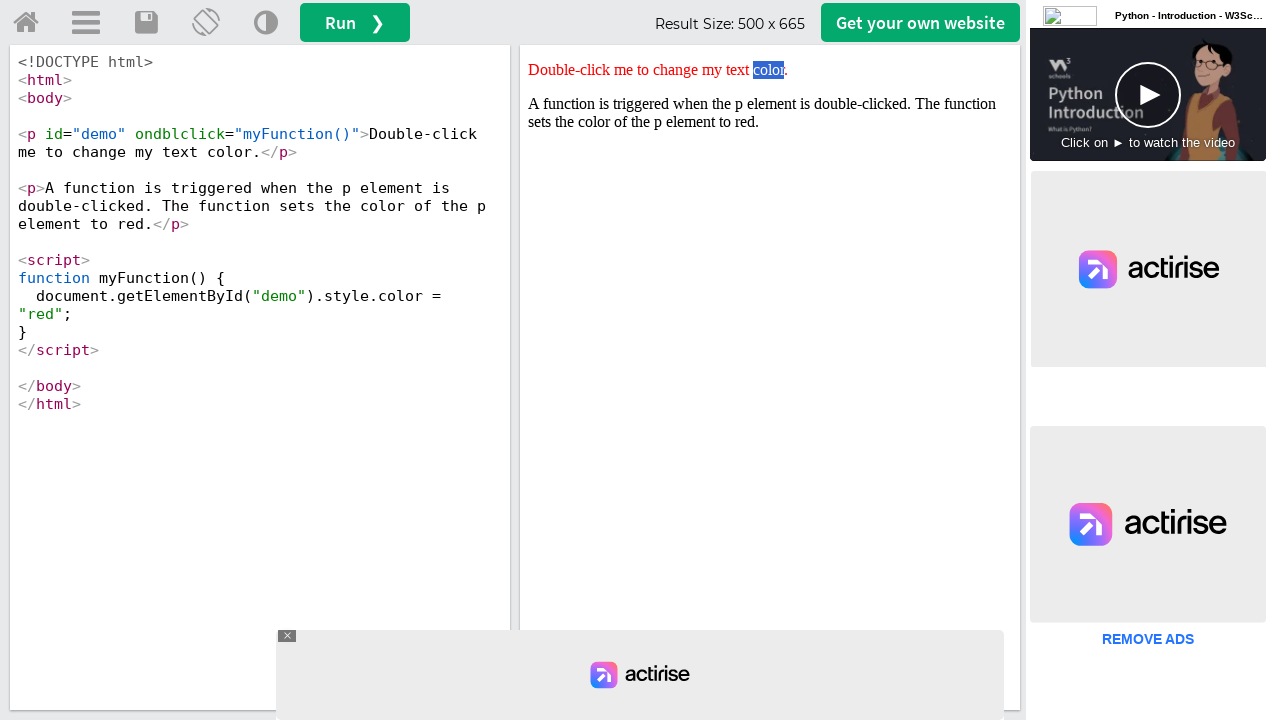